Tests dropdown selection functionality by iterating through options and selecting "Yellow" from a dropdown menu

Starting URL: https://demoqa.com/select-menu

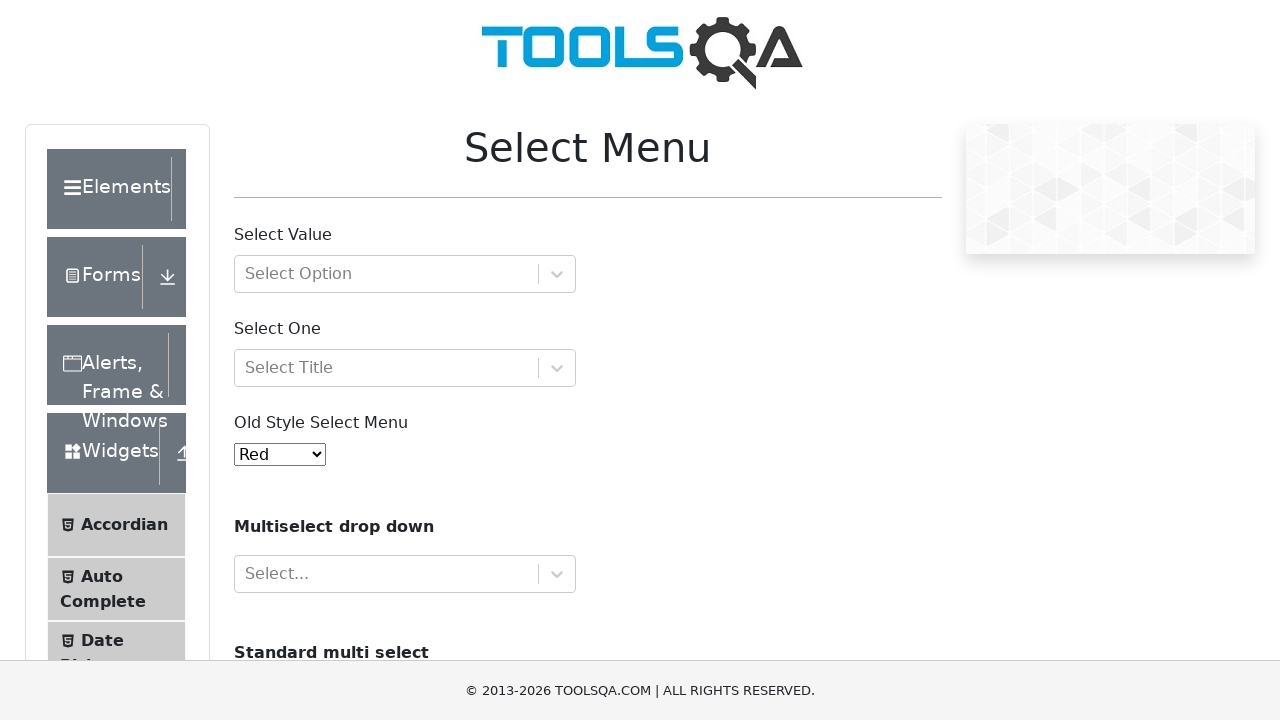

Located dropdown element with id 'oldSelectMenu'
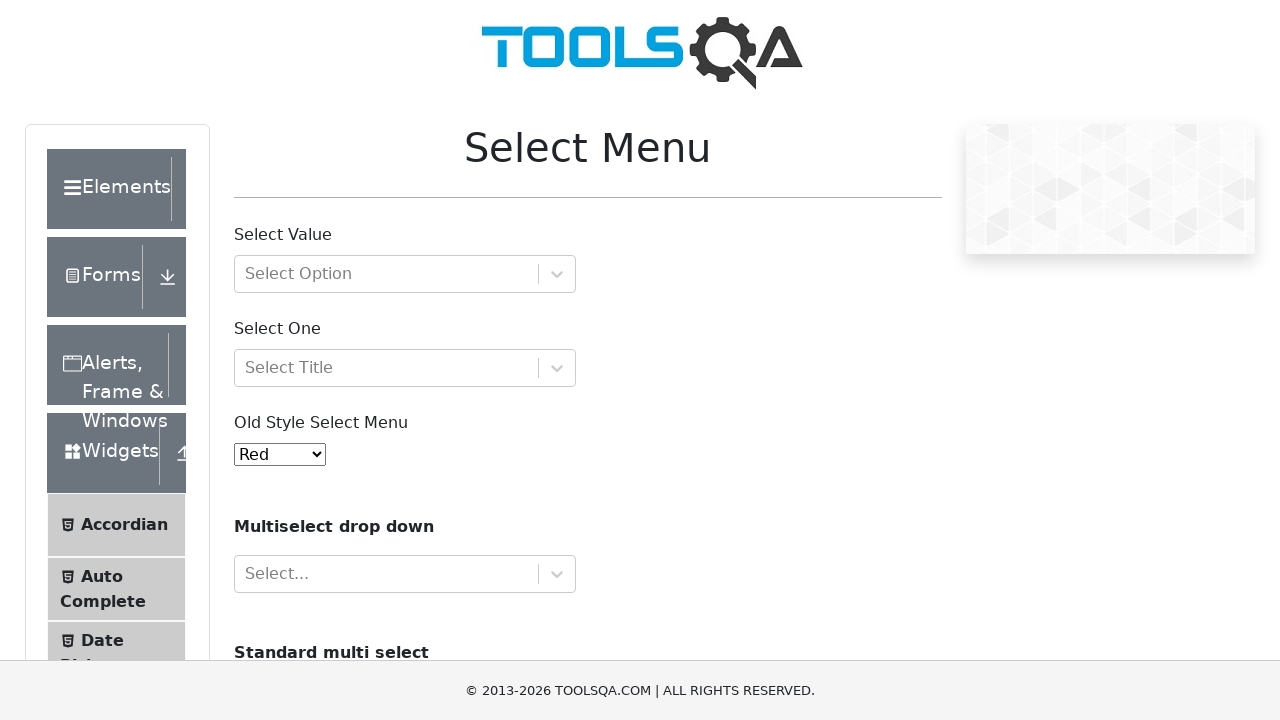

Retrieved all option text contents from dropdown
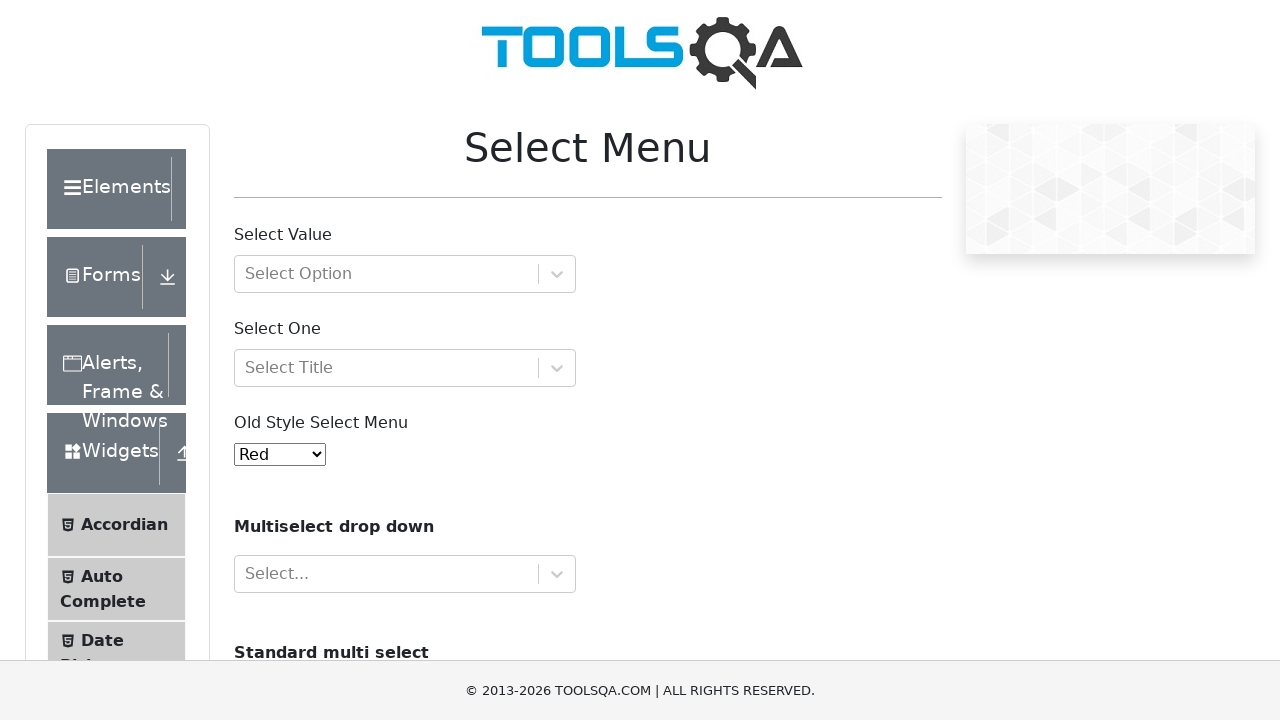

Selected 'Yellow' option from dropdown menu on #oldSelectMenu
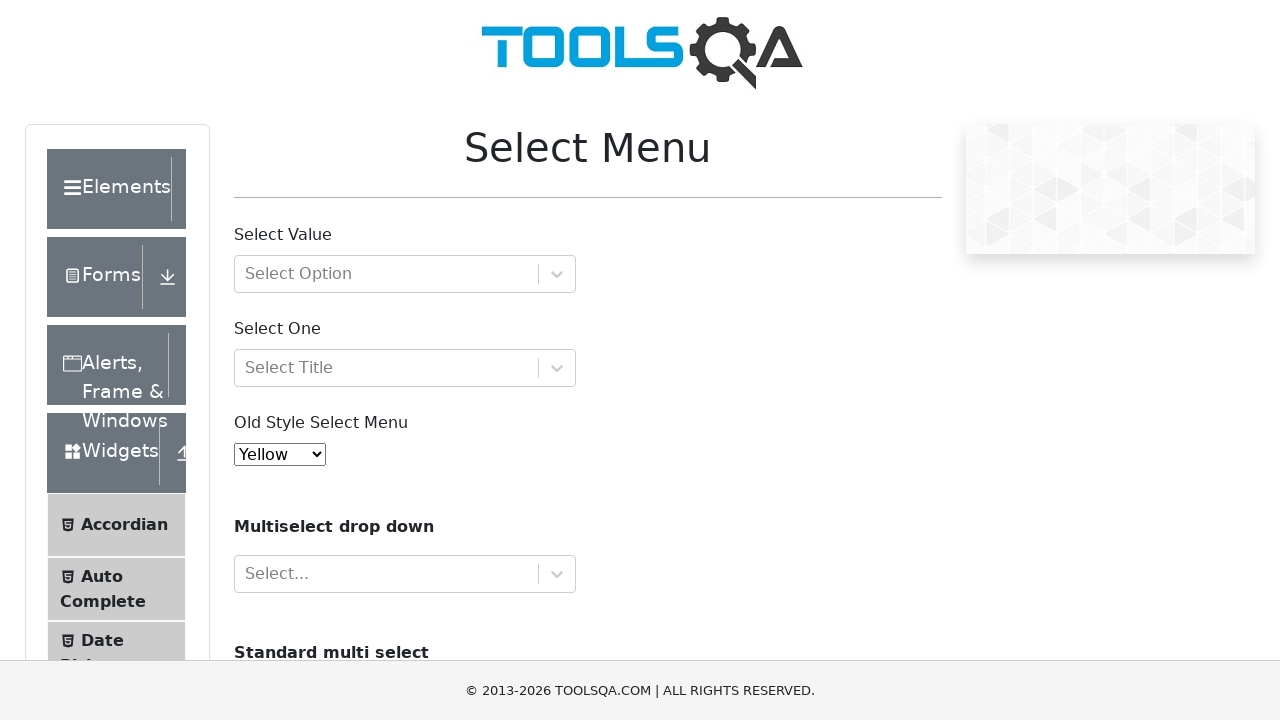

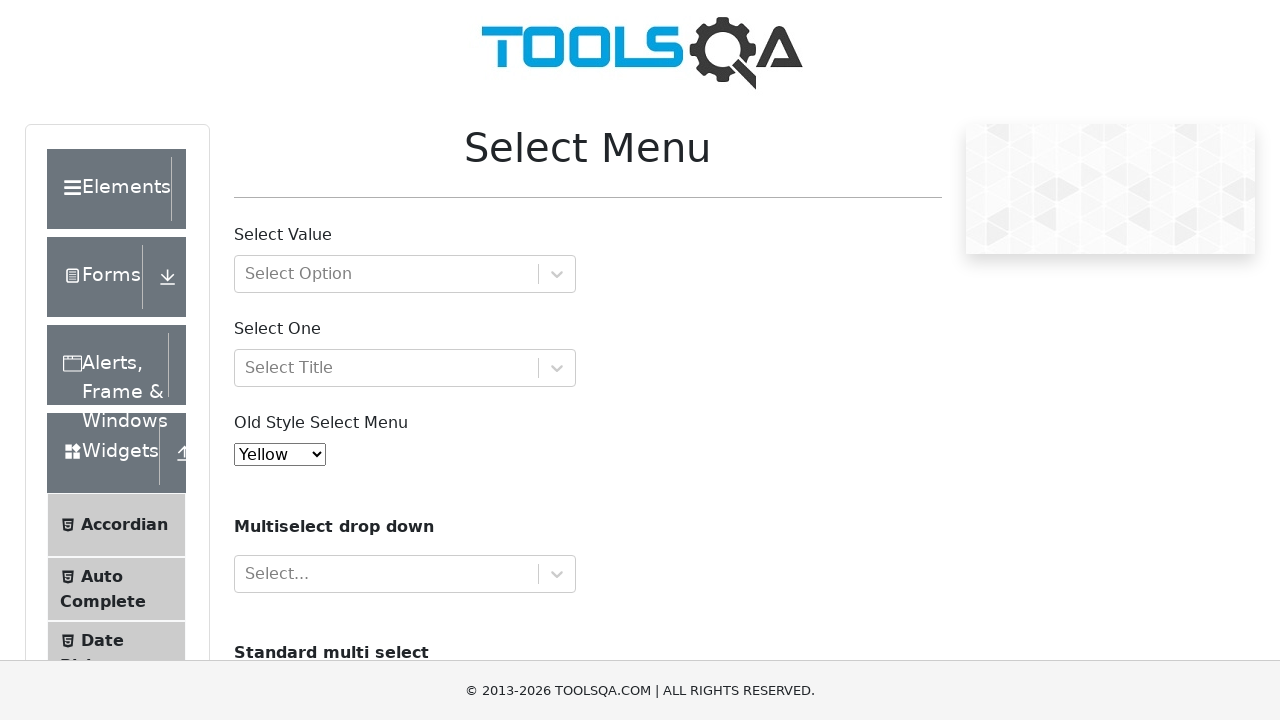